Tests browser tab management by opening multiple tabs via button clicks and switching between them, verifying content loads correctly on each new tab.

Starting URL: https://v1.training-support.net/selenium/tab-opener

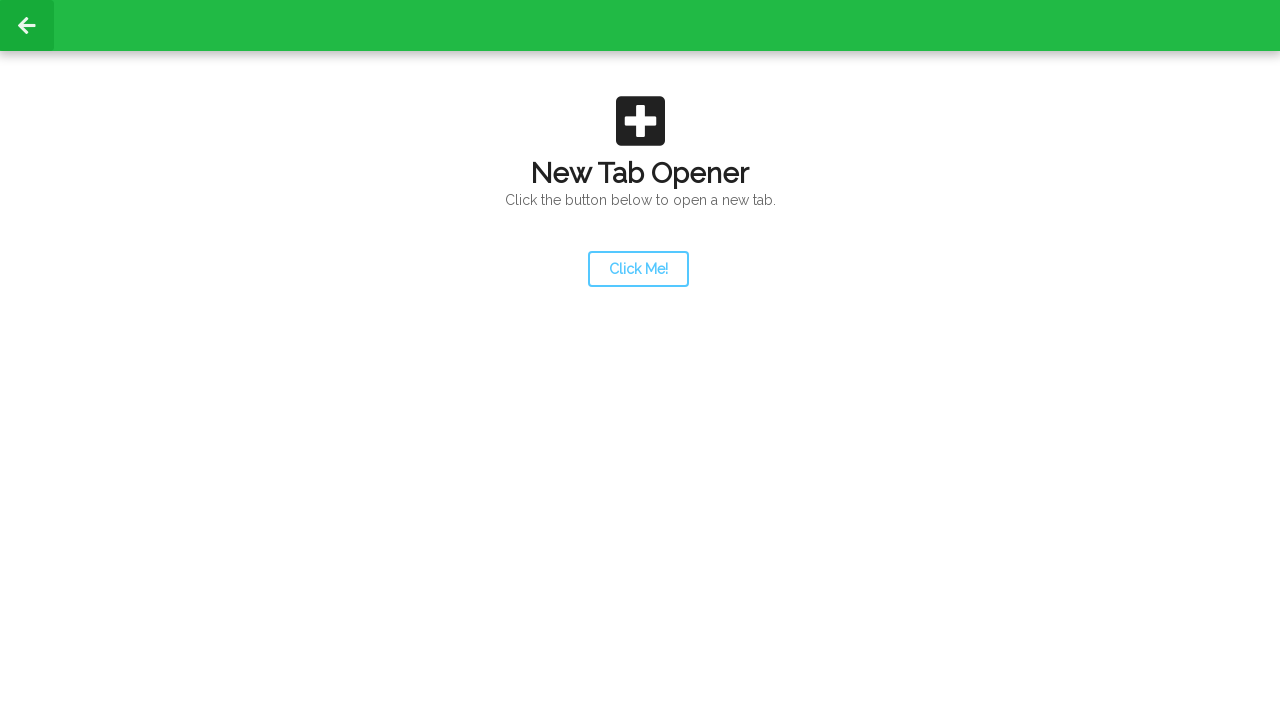

Clicked launcher button to open new tab at (638, 269) on #launcher
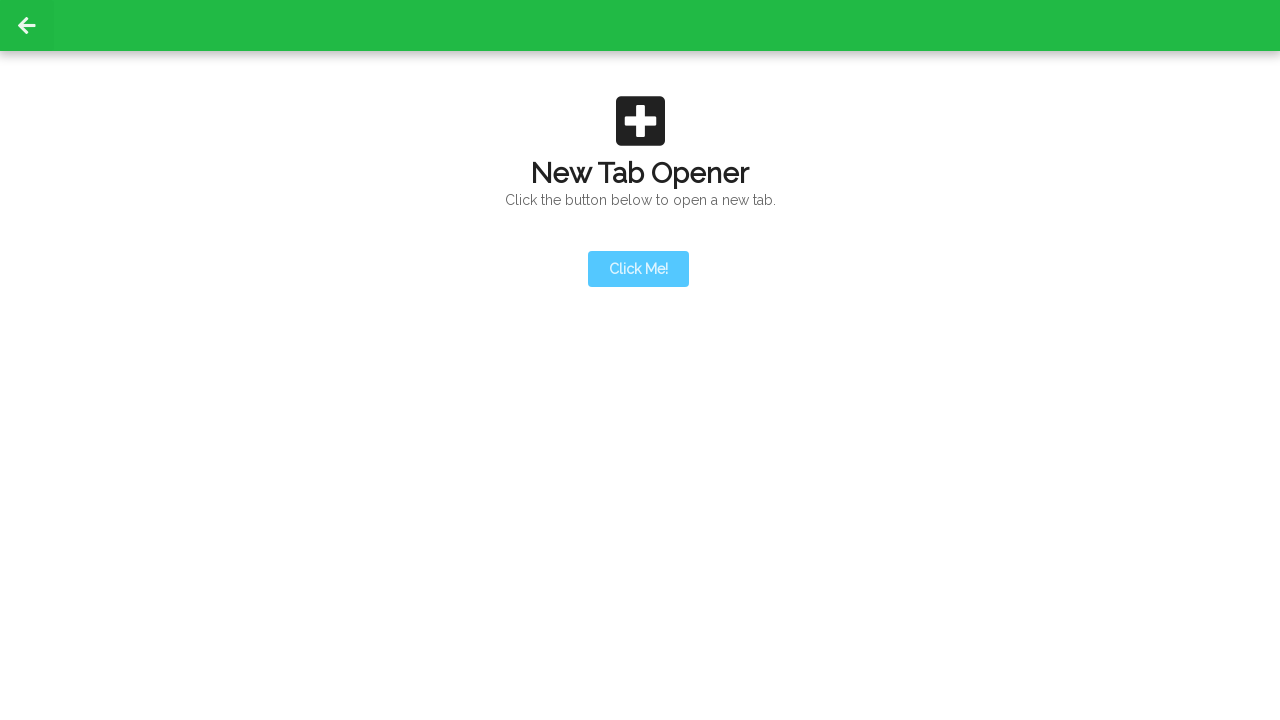

Second tab opened and captured
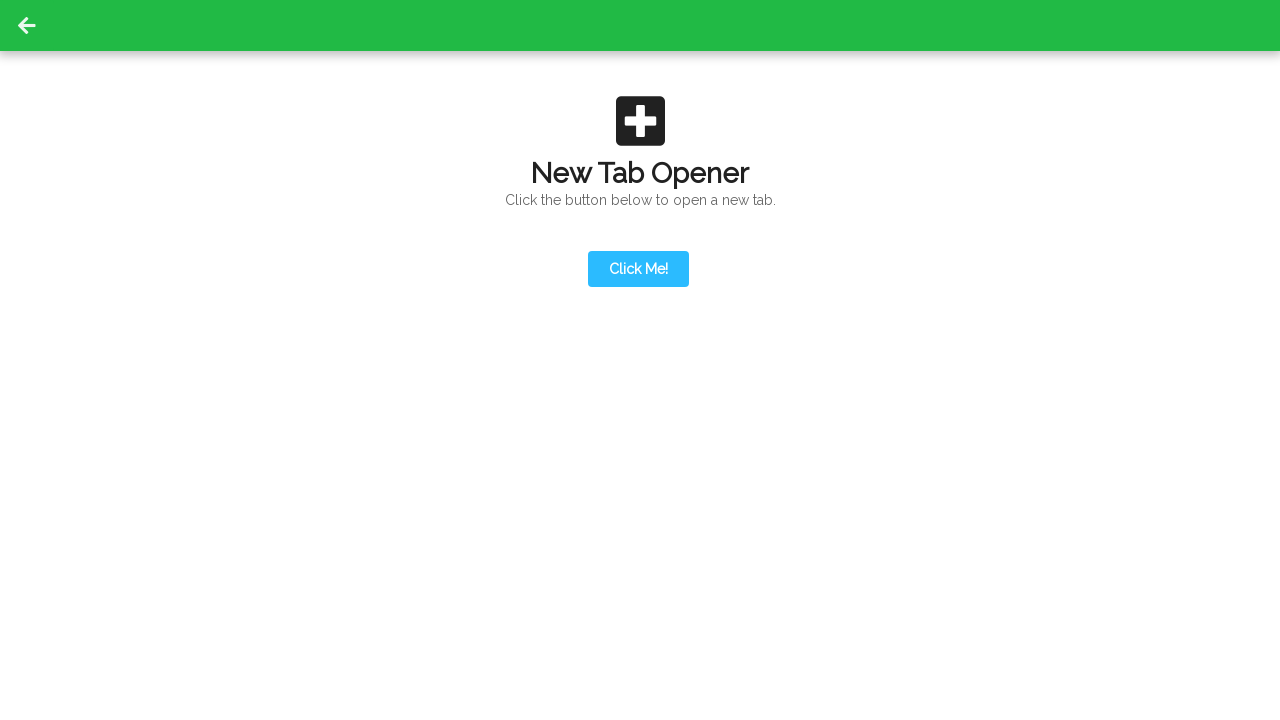

Second tab page fully loaded
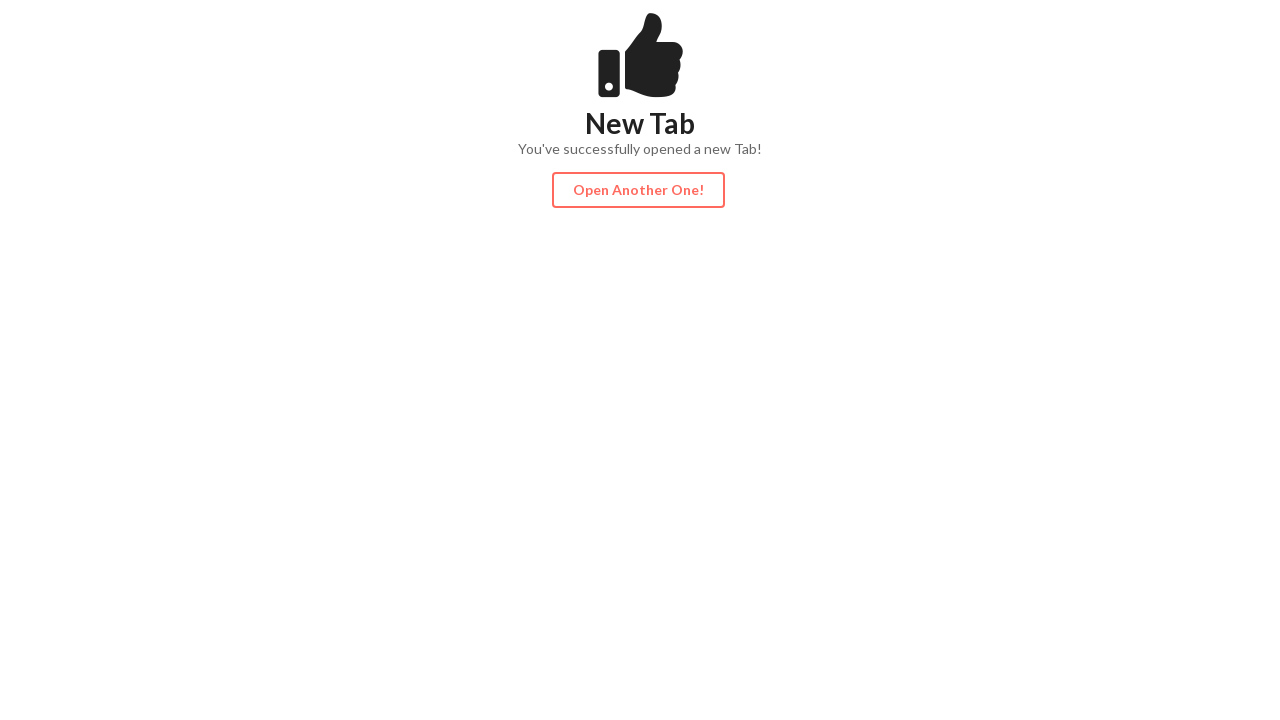

Action button became visible on second tab
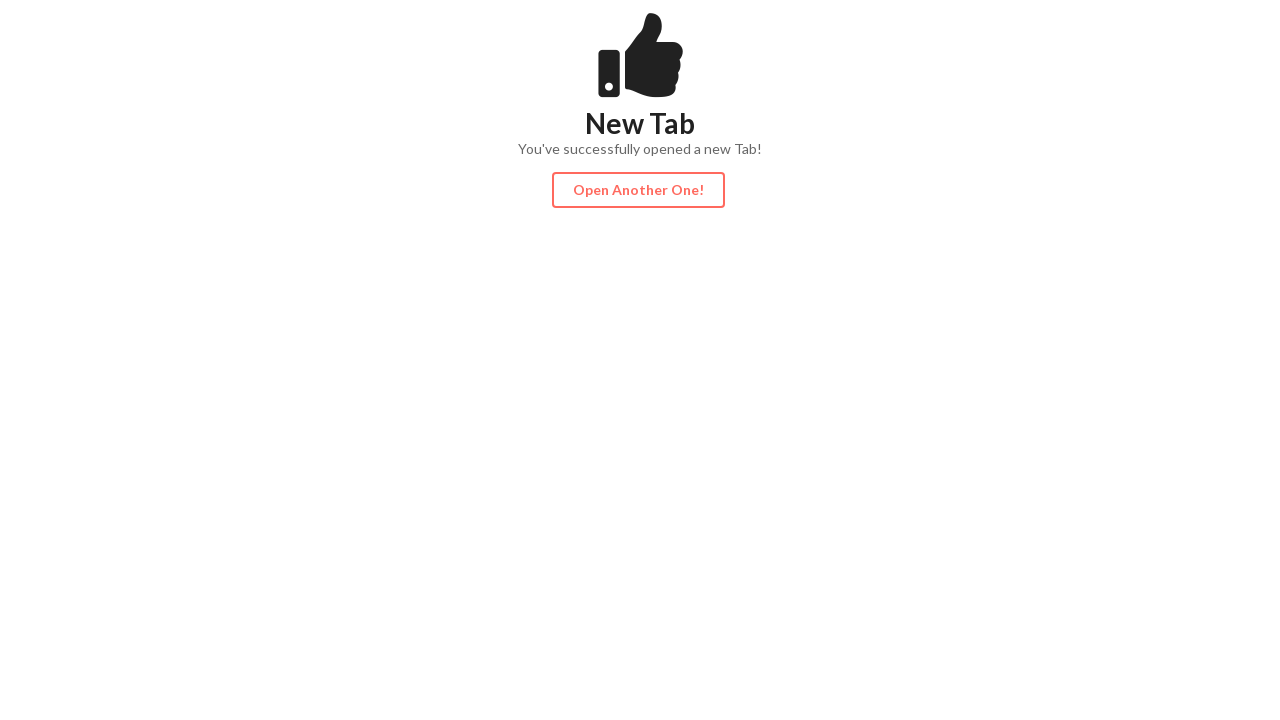

Content verified as visible on second tab
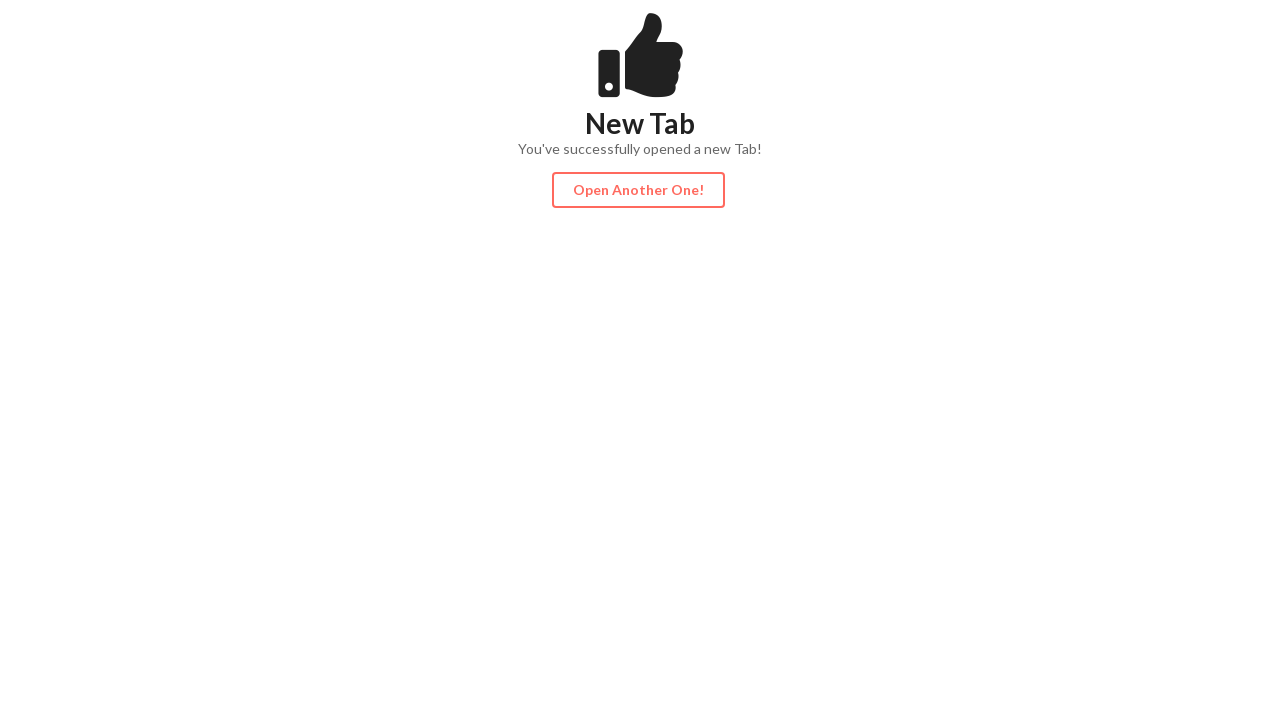

Clicked action button on second tab to open third tab at (638, 190) on #actionButton
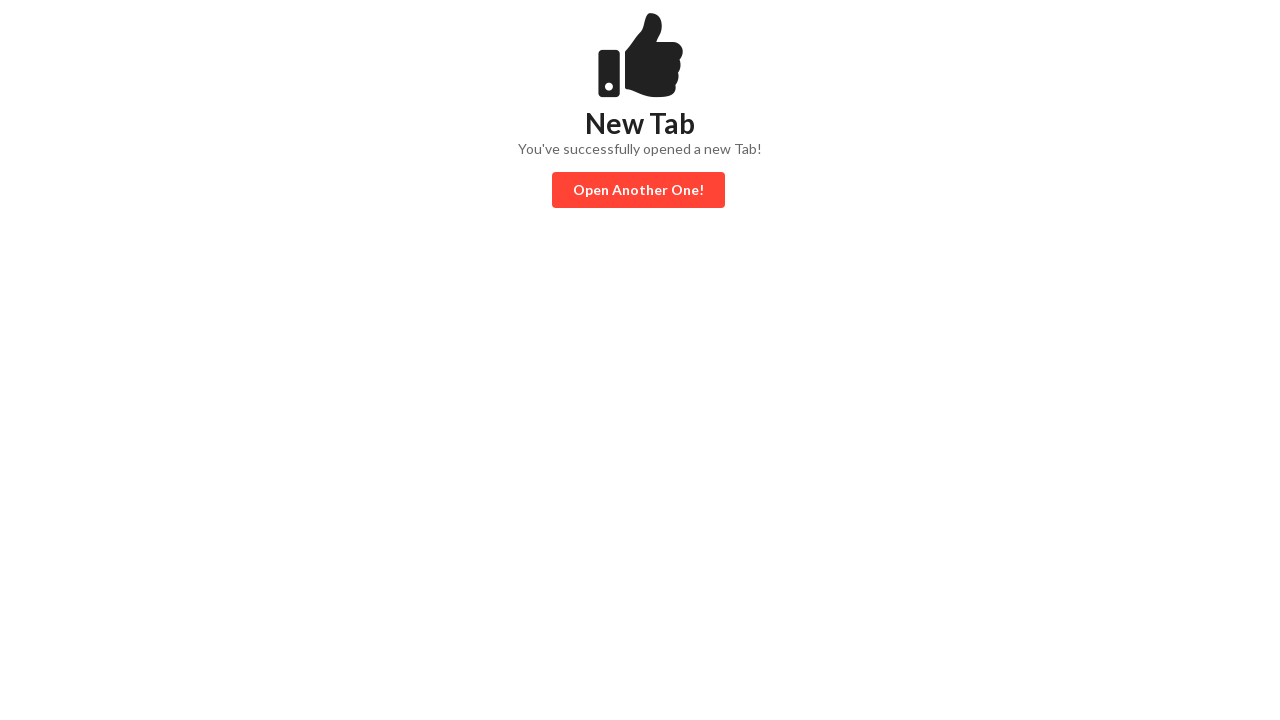

Third tab page fully loaded
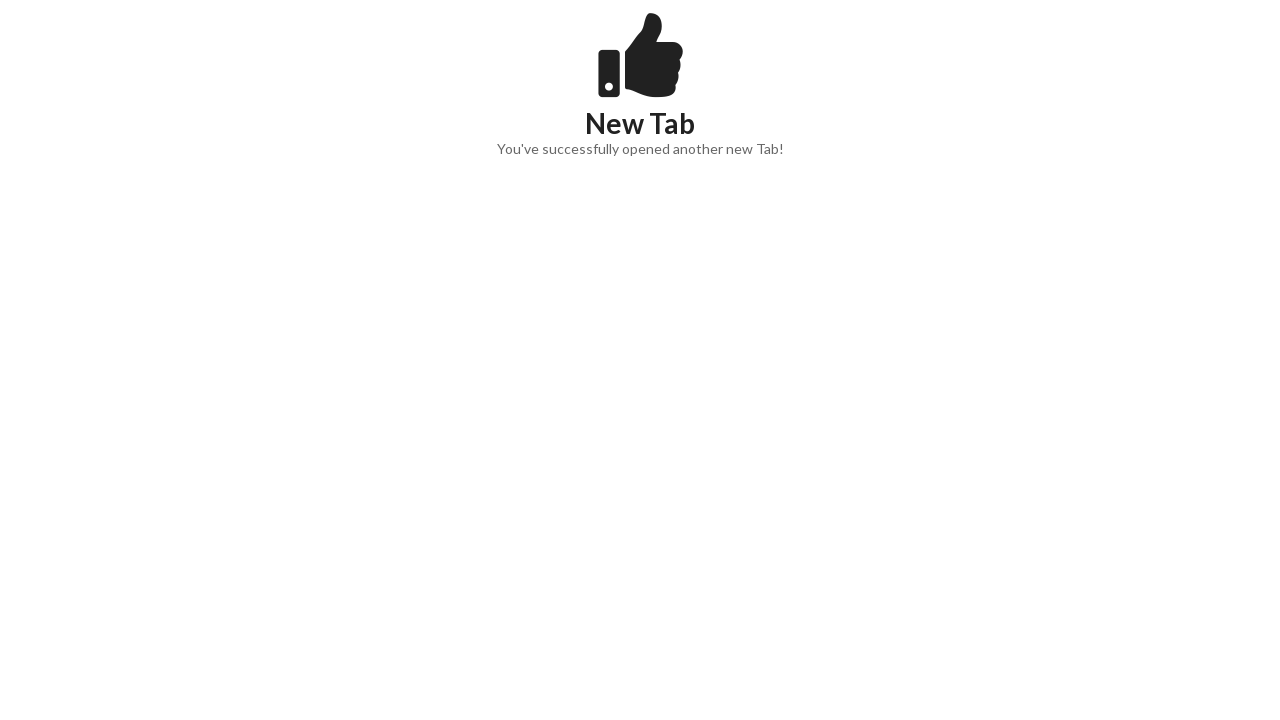

Content verified as visible on third tab
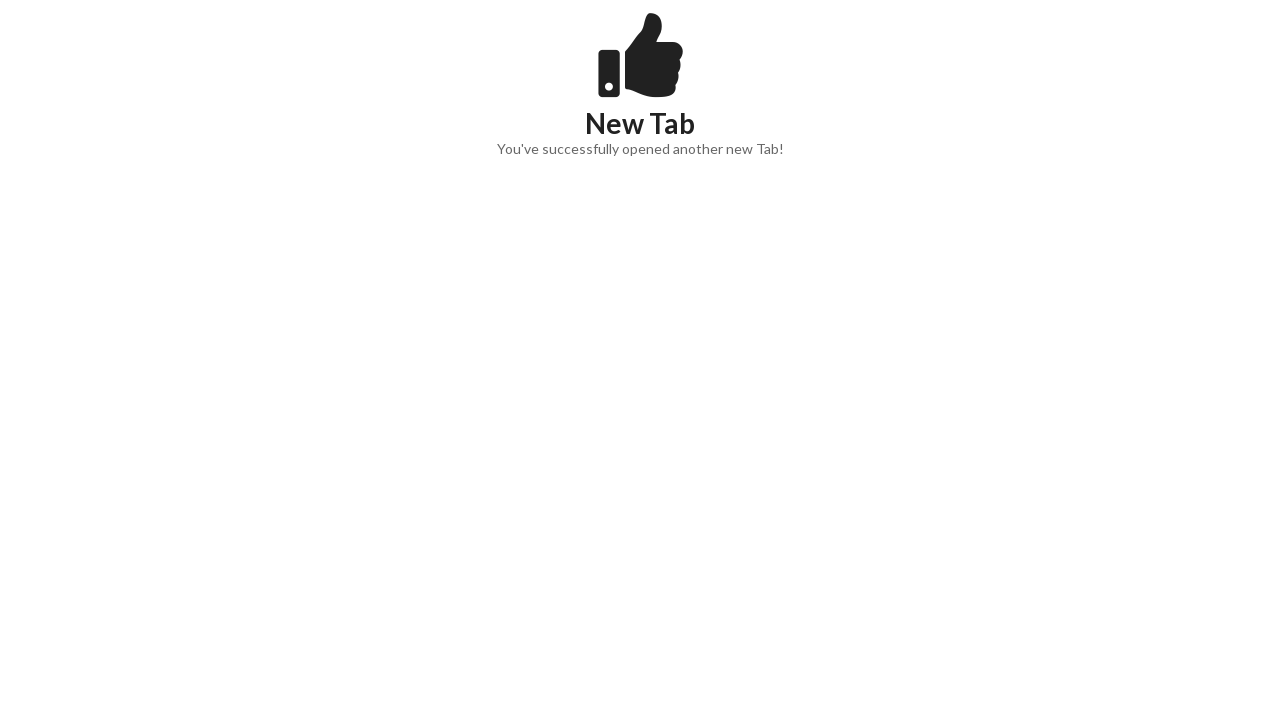

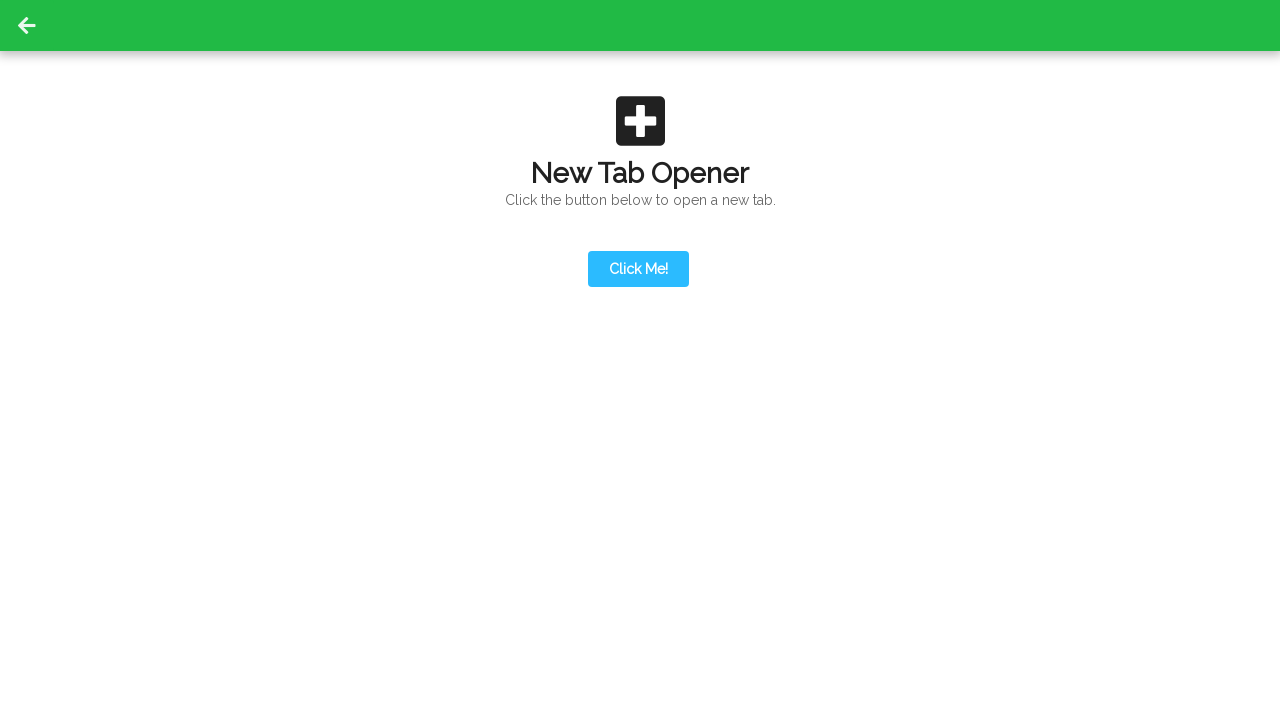